Tests single select dropdown menu by selecting an option by index and verifying the selection

Starting URL: https://demoqa.com/select-menu

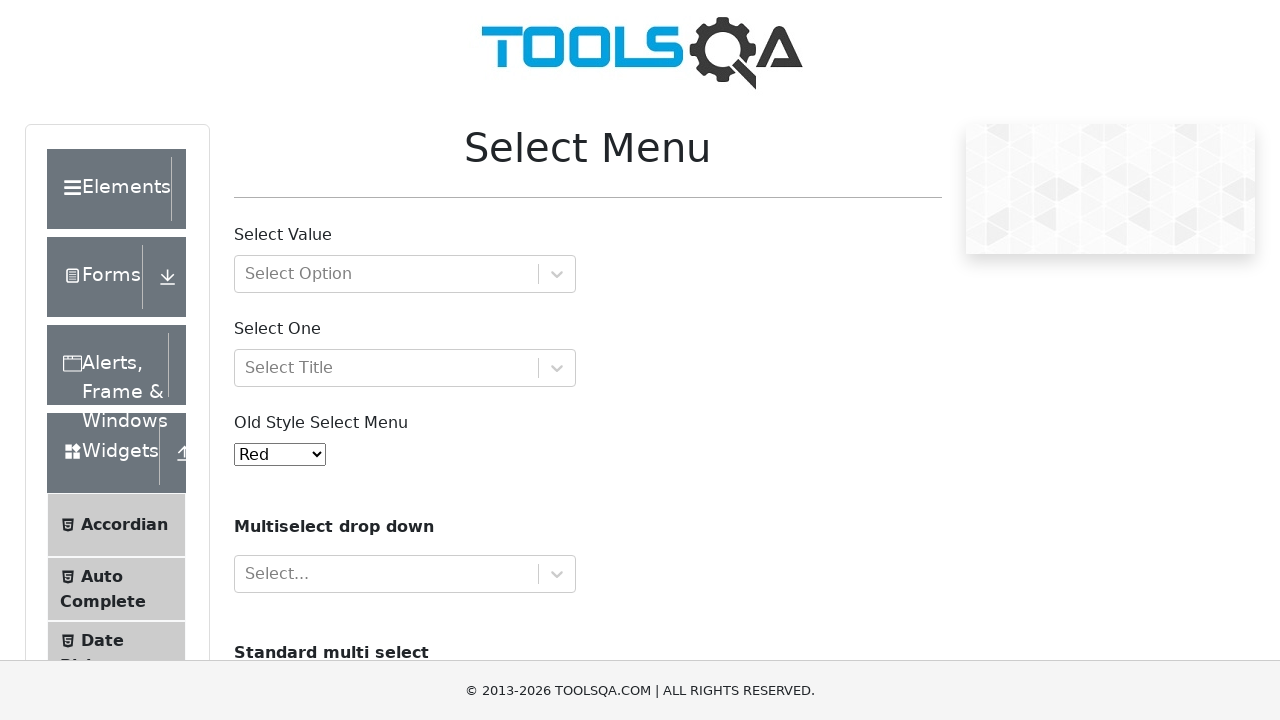

Selected option at index 4 from the single select dropdown menu on #oldSelectMenu
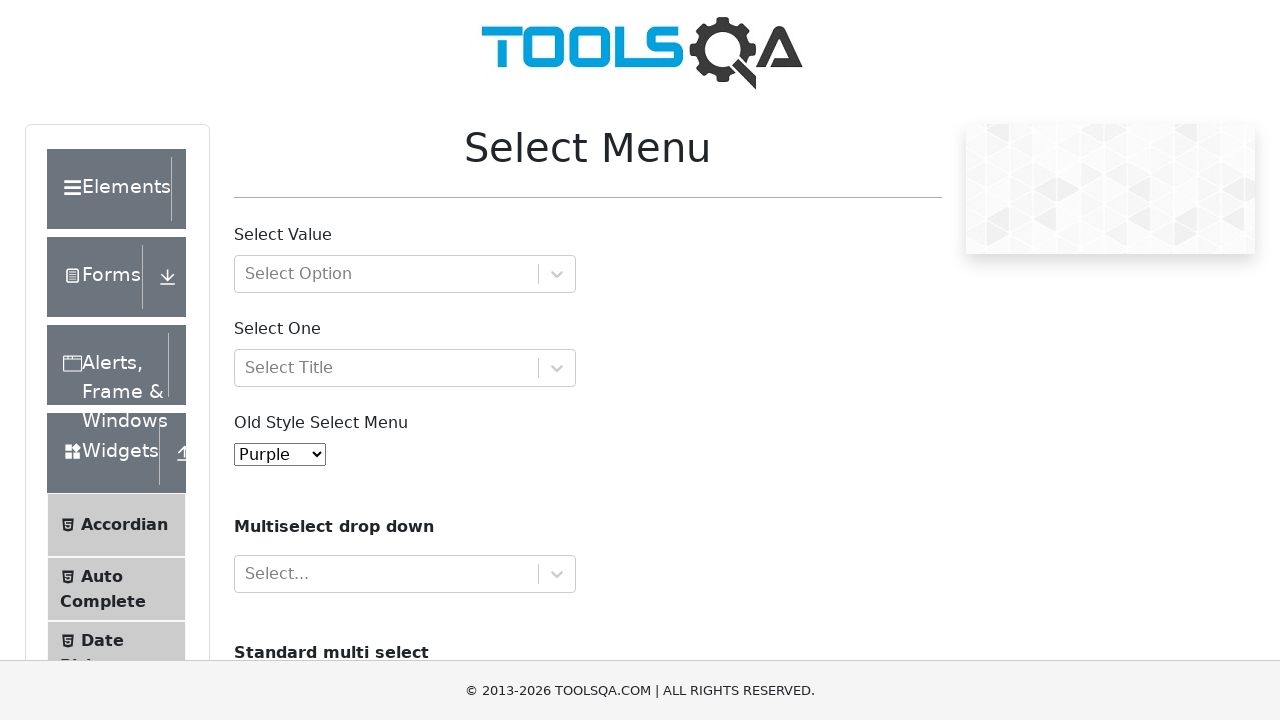

Retrieved selected option text: Purple
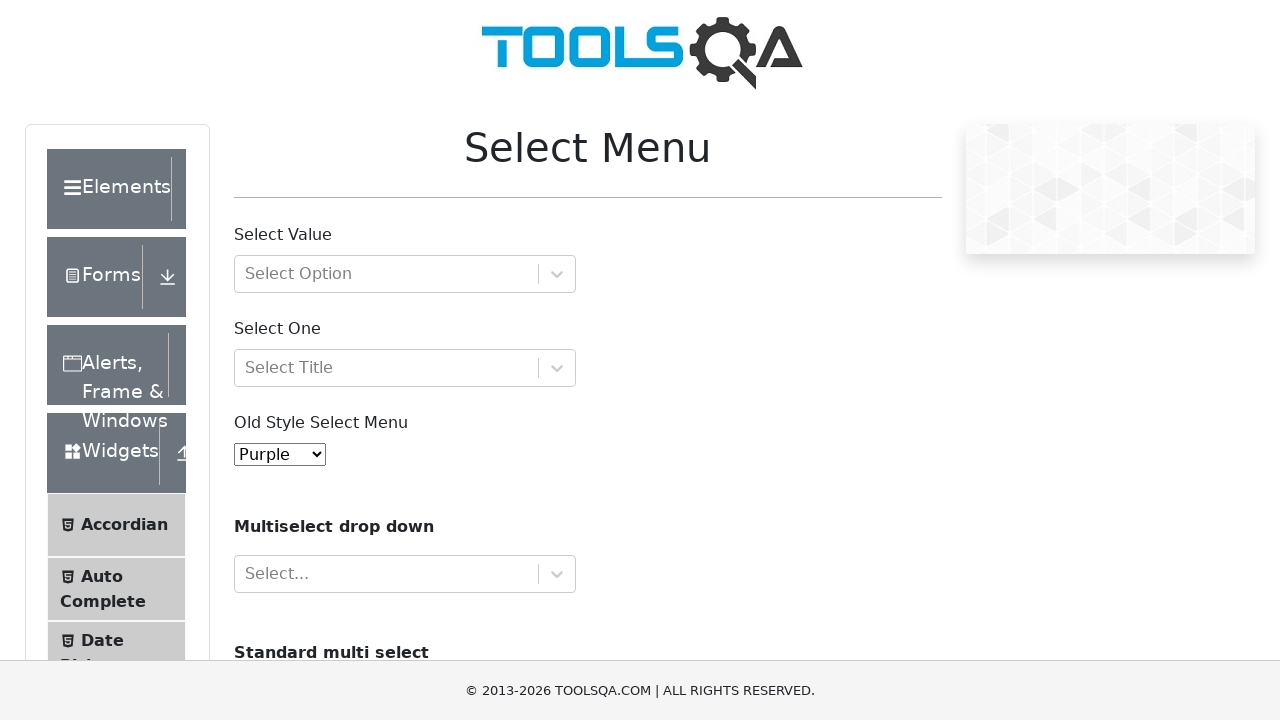

Retrieved all available options from the dropdown
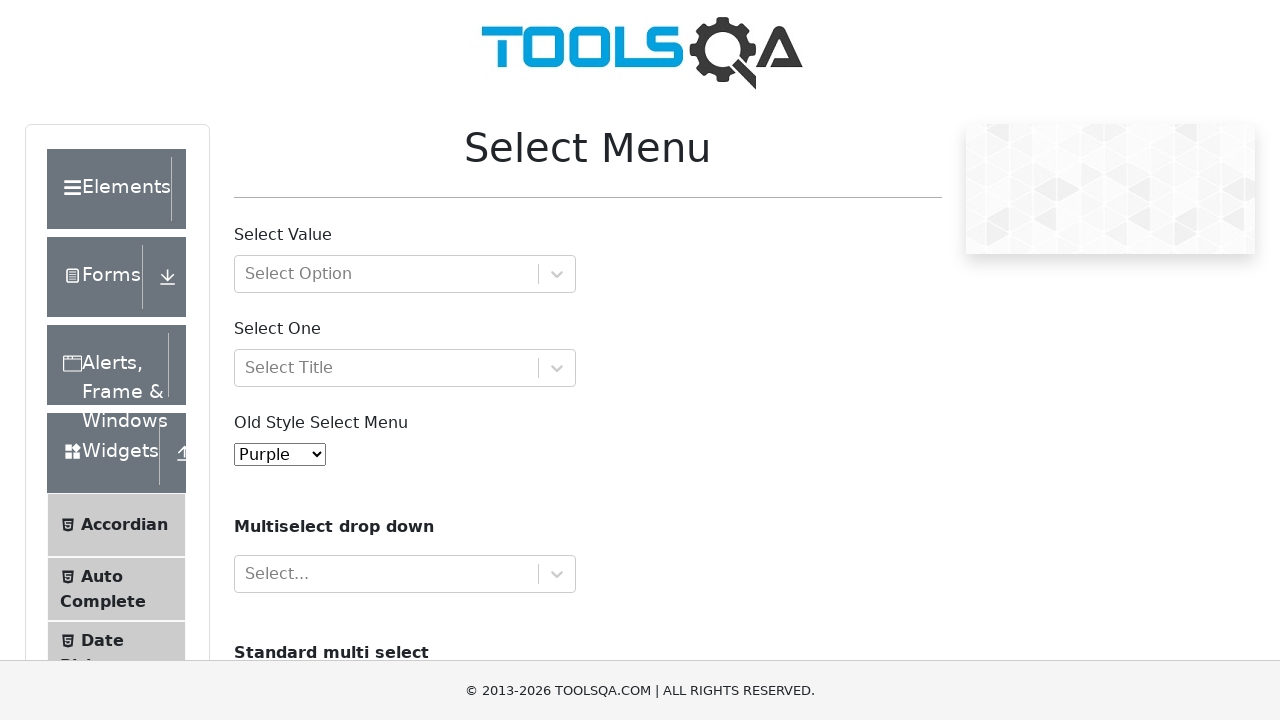

Counted available options: 11 total options found
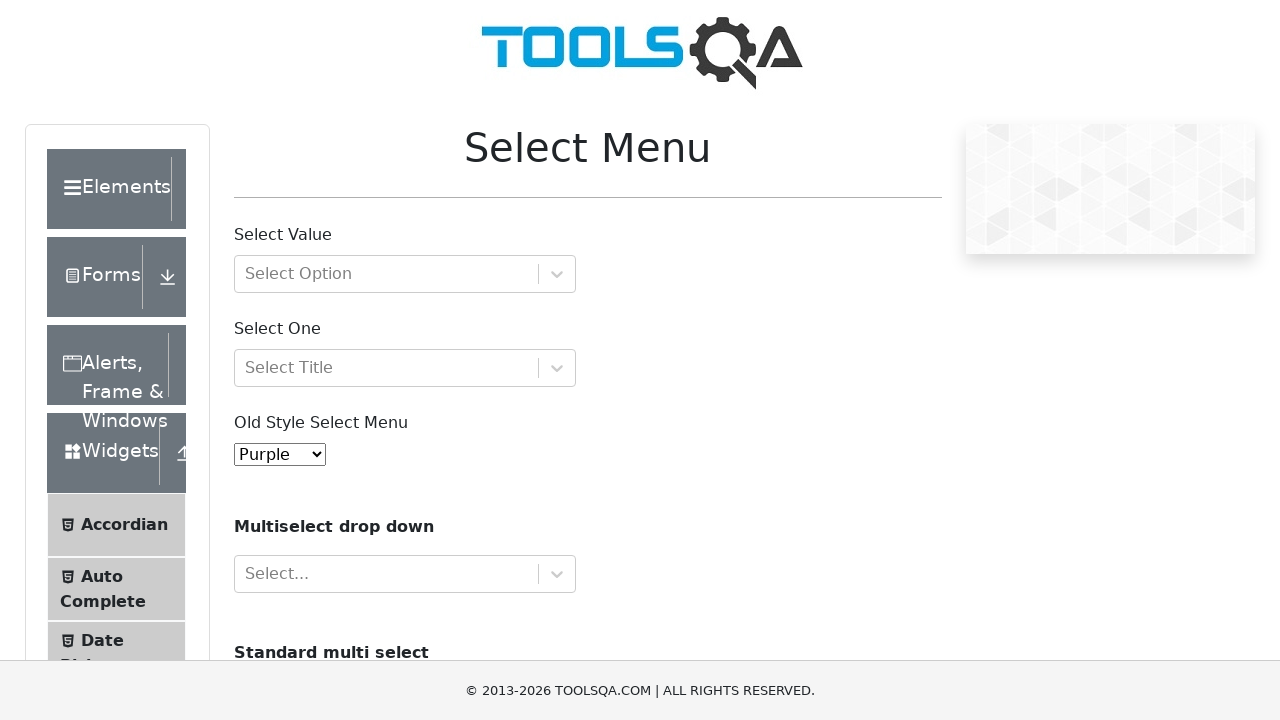

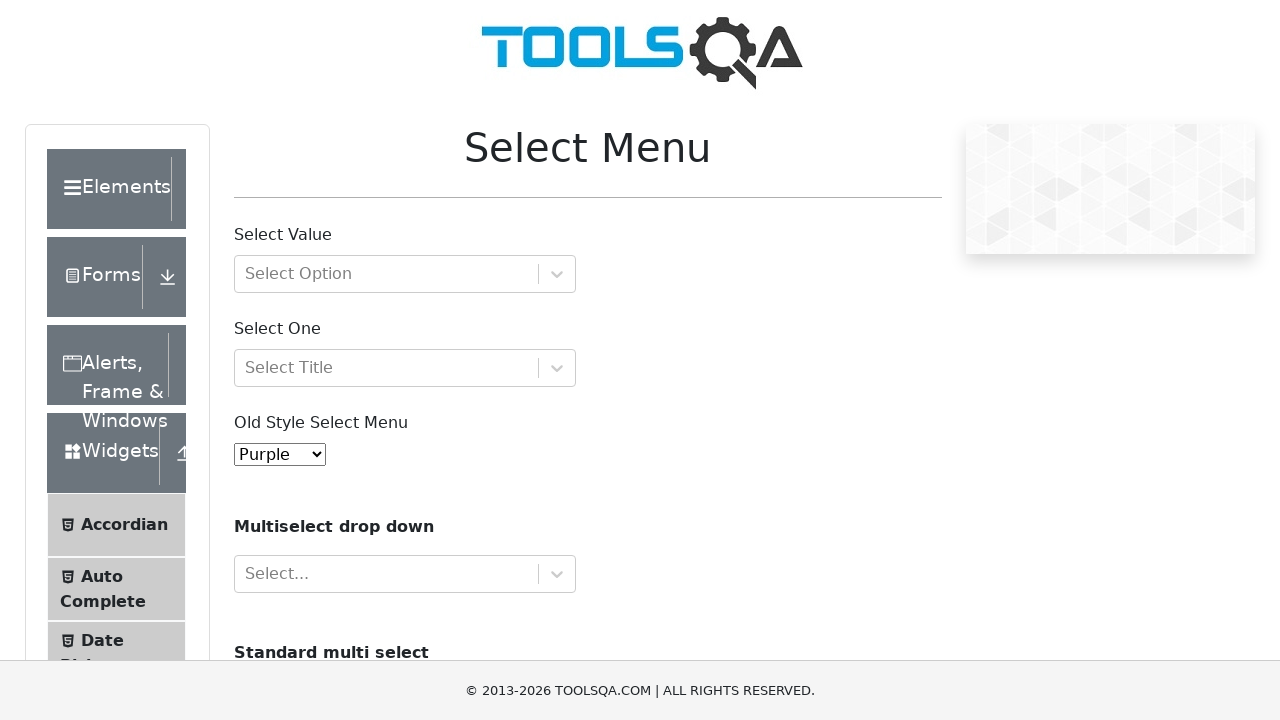